Navigates through multiple pages of Kicktraq's newest projects listing, waiting for project cards to load on each page.

Starting URL: https://kicktraq.com/projects/?sort=new&page=1

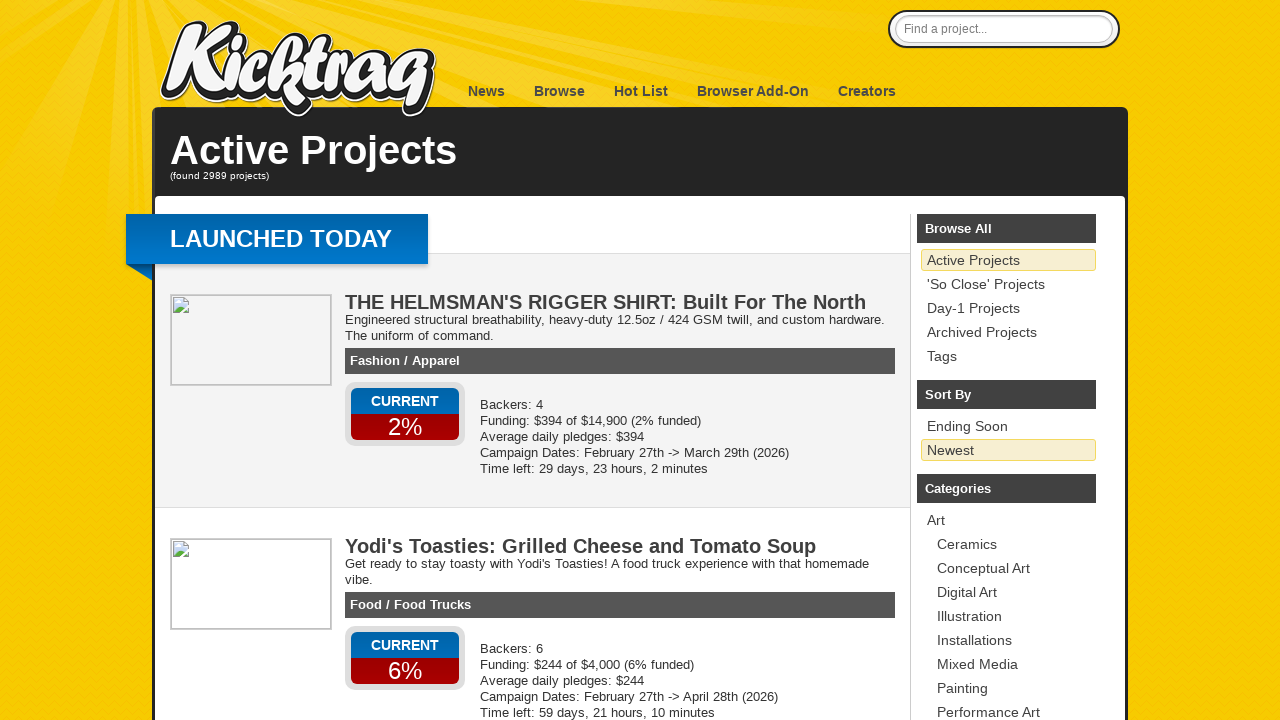

Waited for project cards to load on page 1
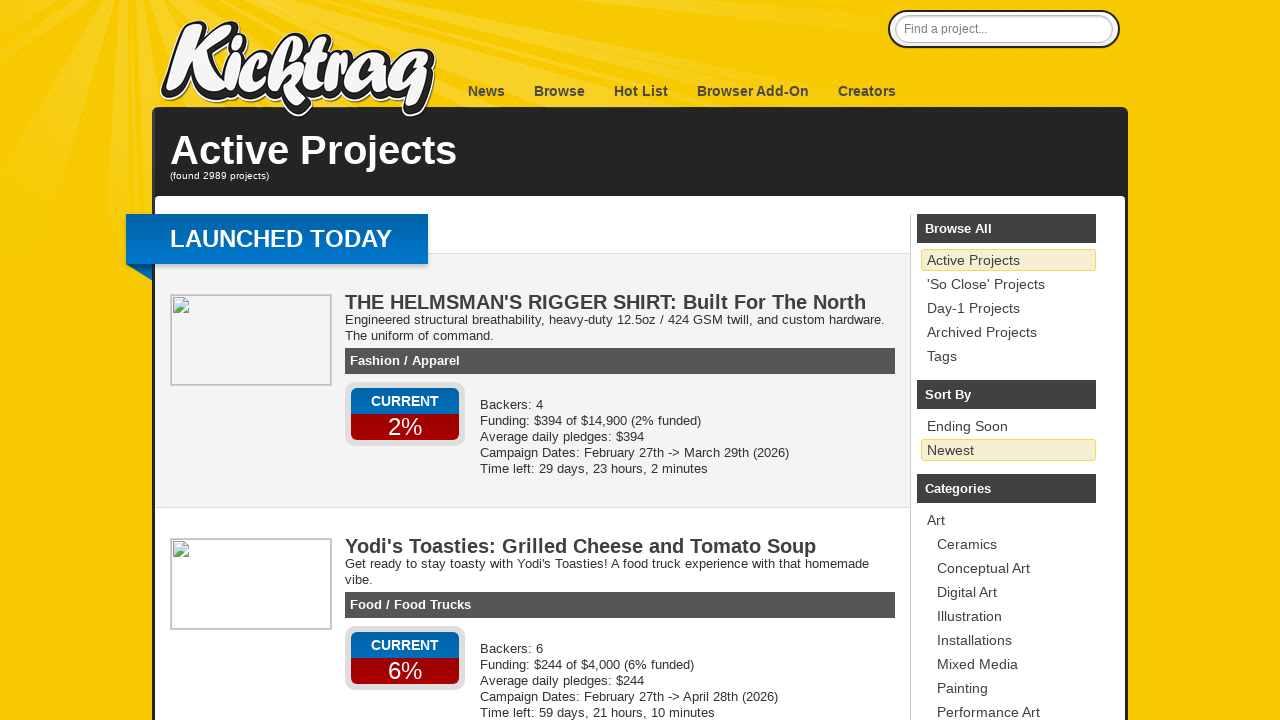

Navigated to page 2 of Kicktraq newest projects
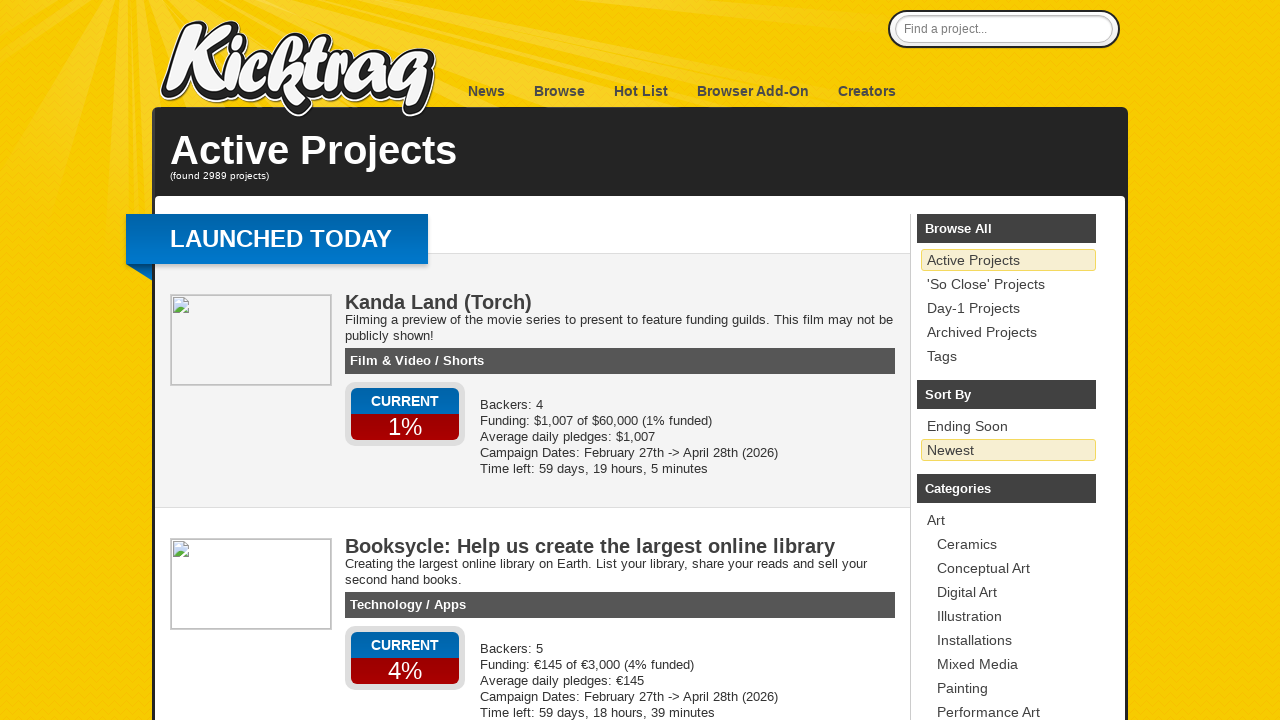

Waited for project cards to load on page 2
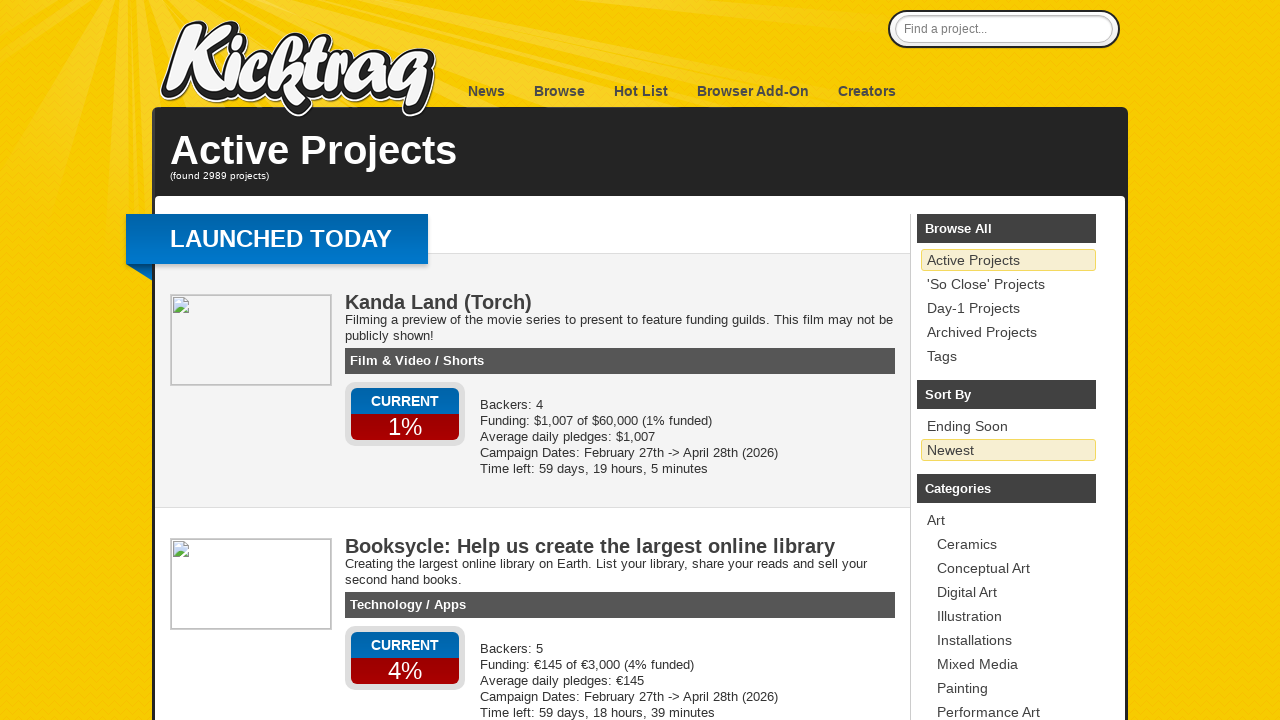

Navigated to page 3 of Kicktraq newest projects
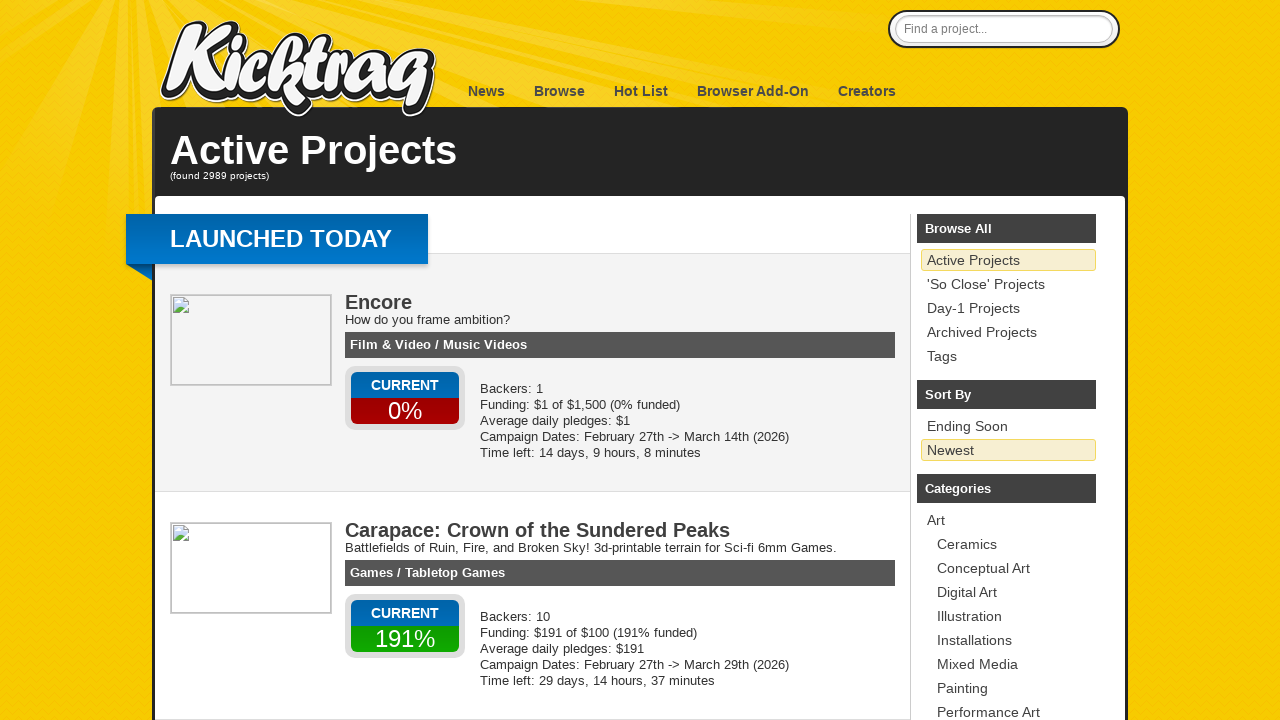

Waited for project cards to load on page 3
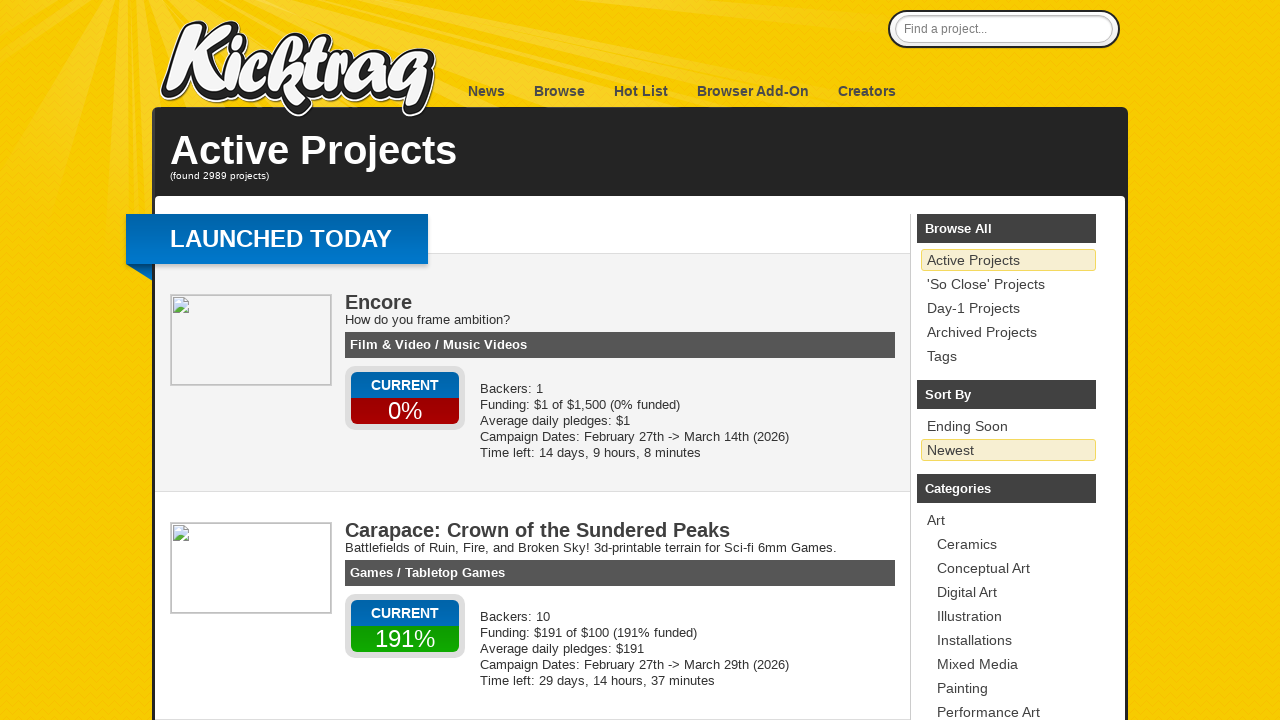

Navigated to page 4 of Kicktraq newest projects
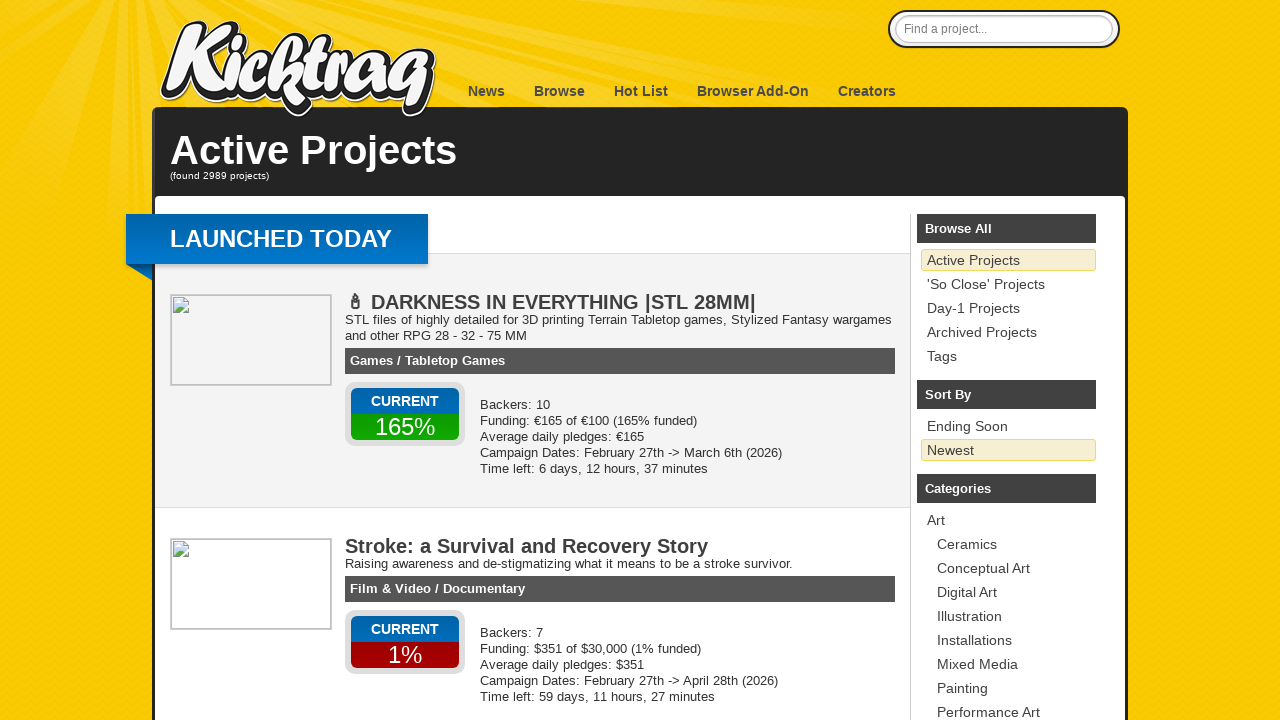

Waited for project cards to load on page 4
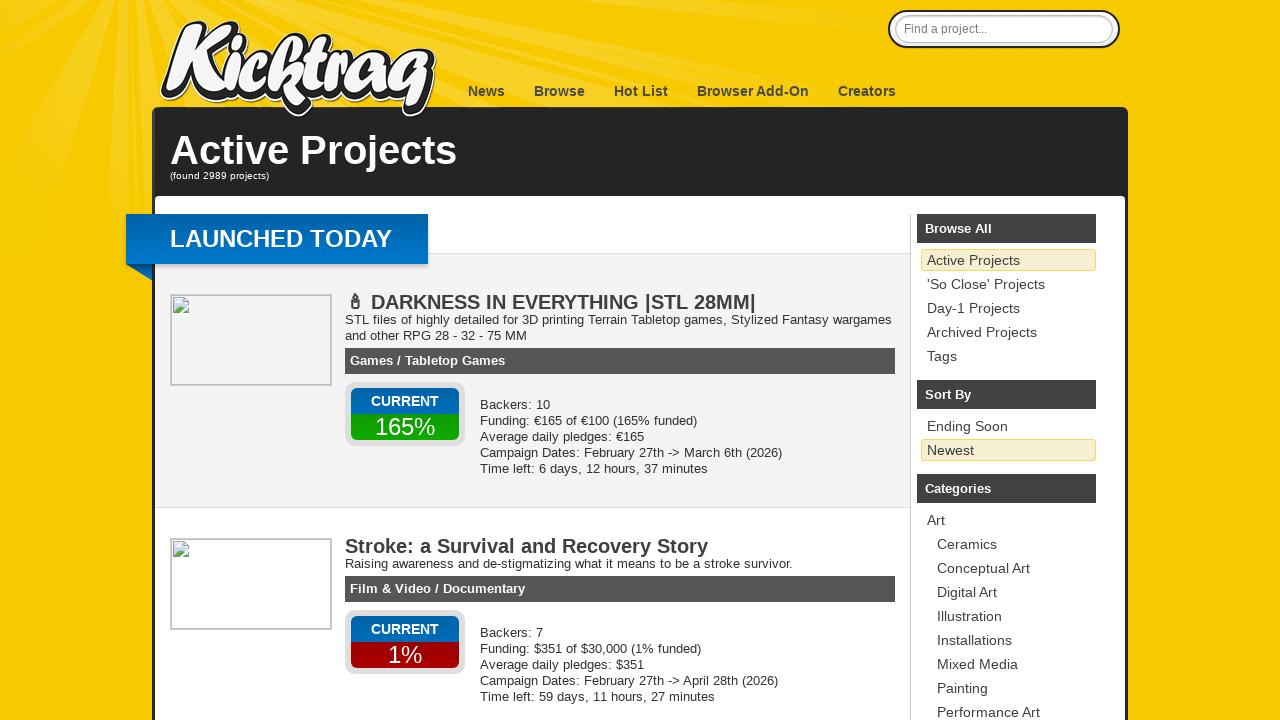

Navigated to page 5 of Kicktraq newest projects
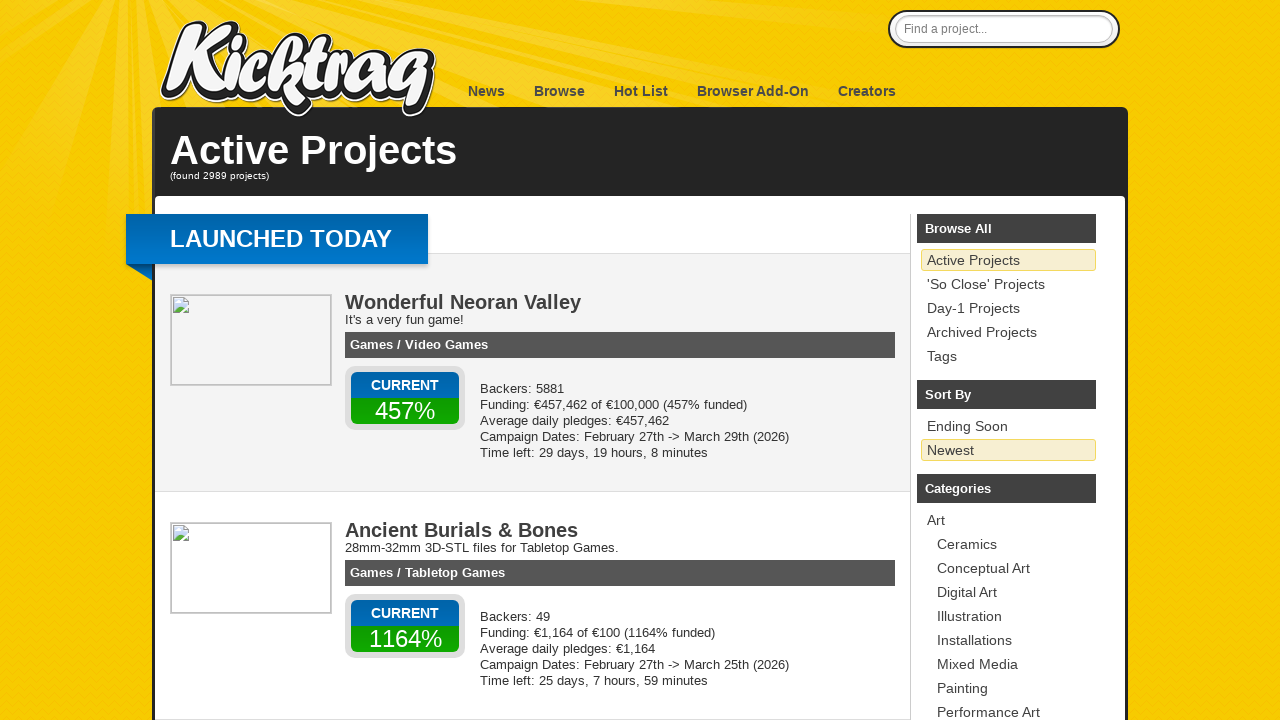

Waited for project cards to load on page 5
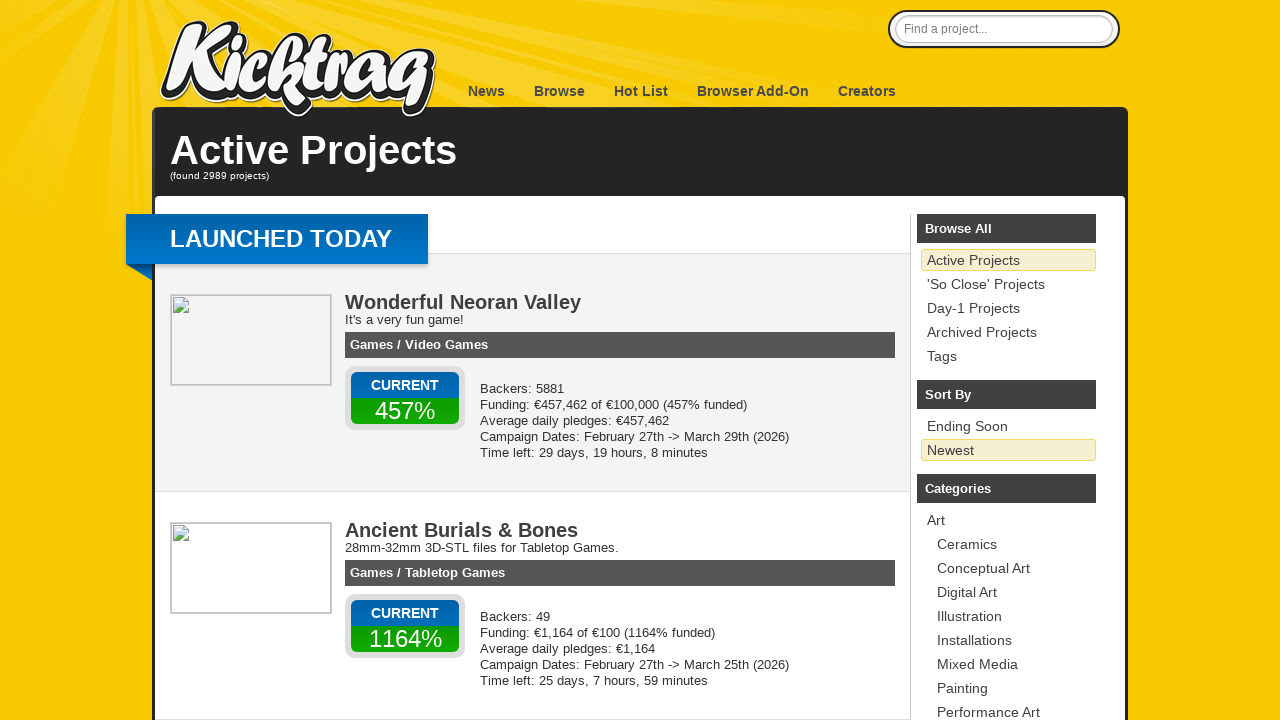

Navigated to page 6 of Kicktraq newest projects
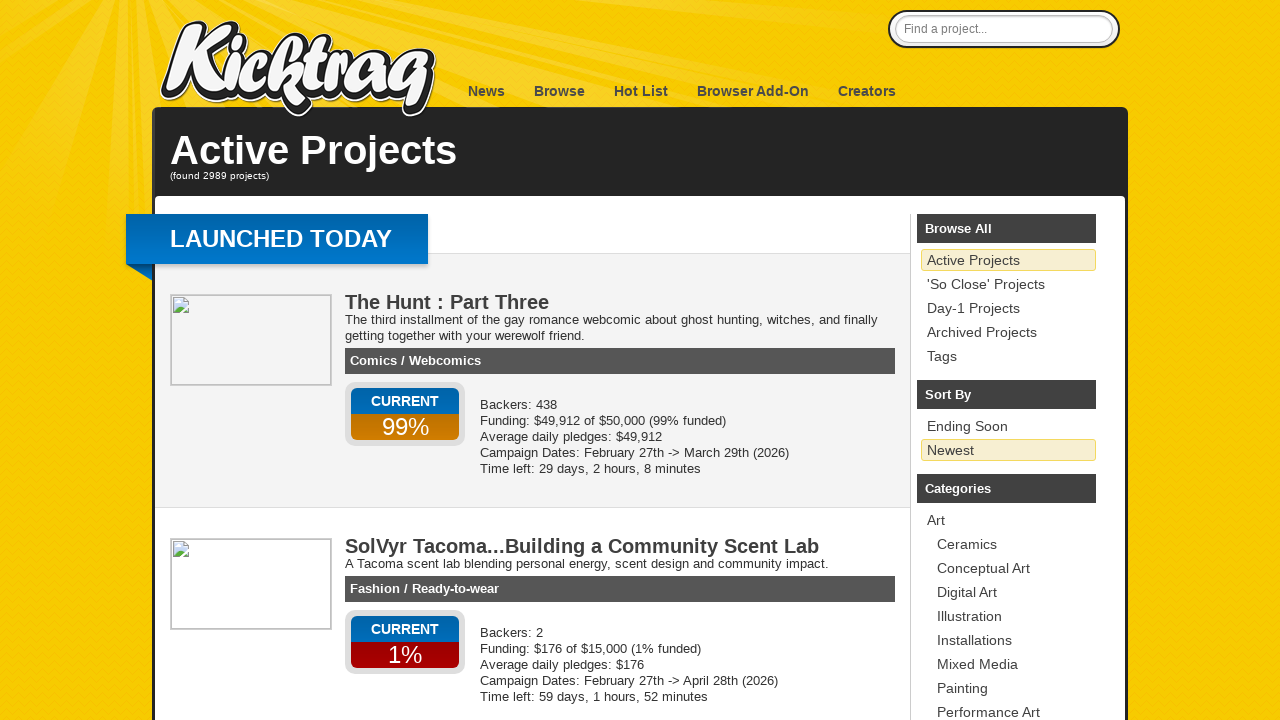

Waited for project cards to load on page 6
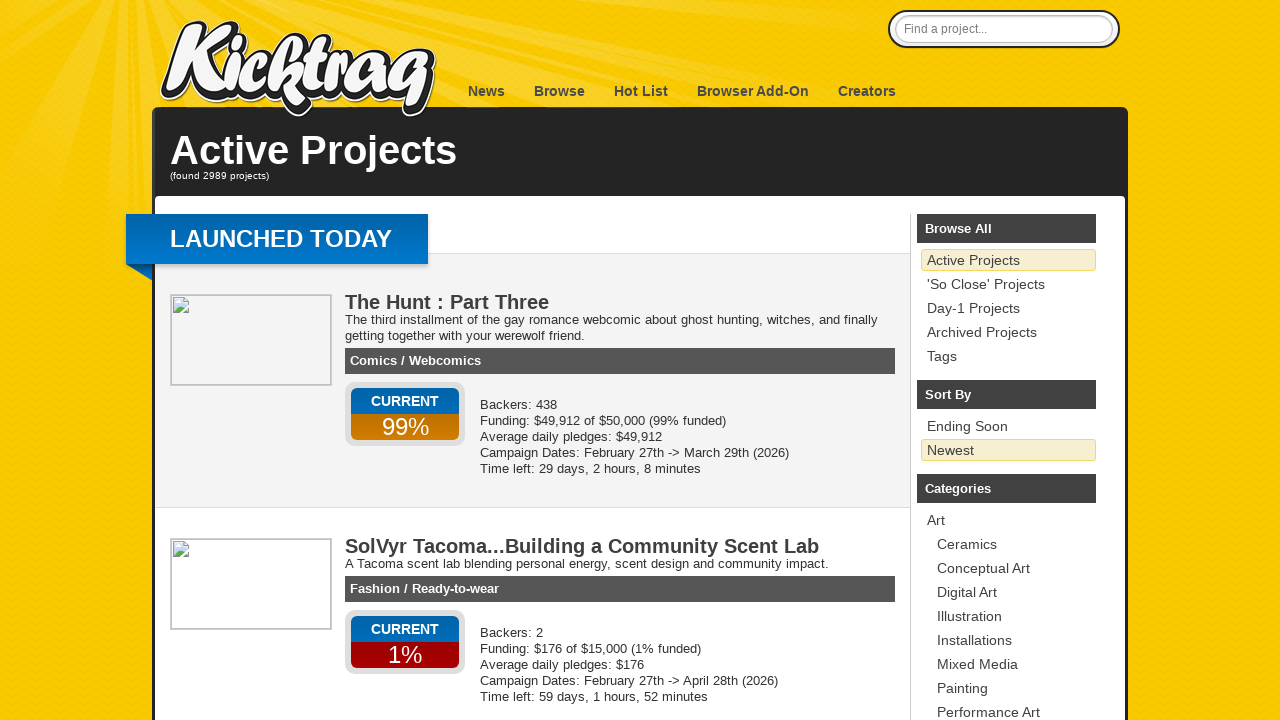

Navigated to page 7 of Kicktraq newest projects
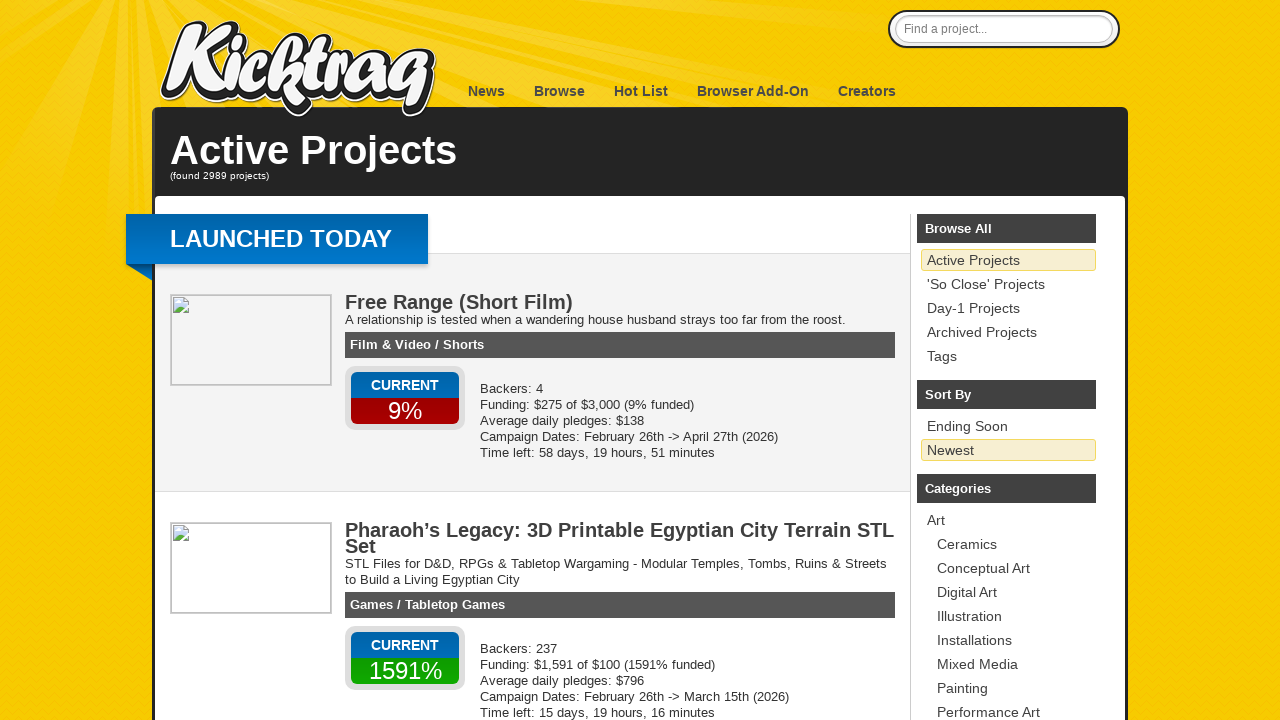

Waited for project cards to load on page 7
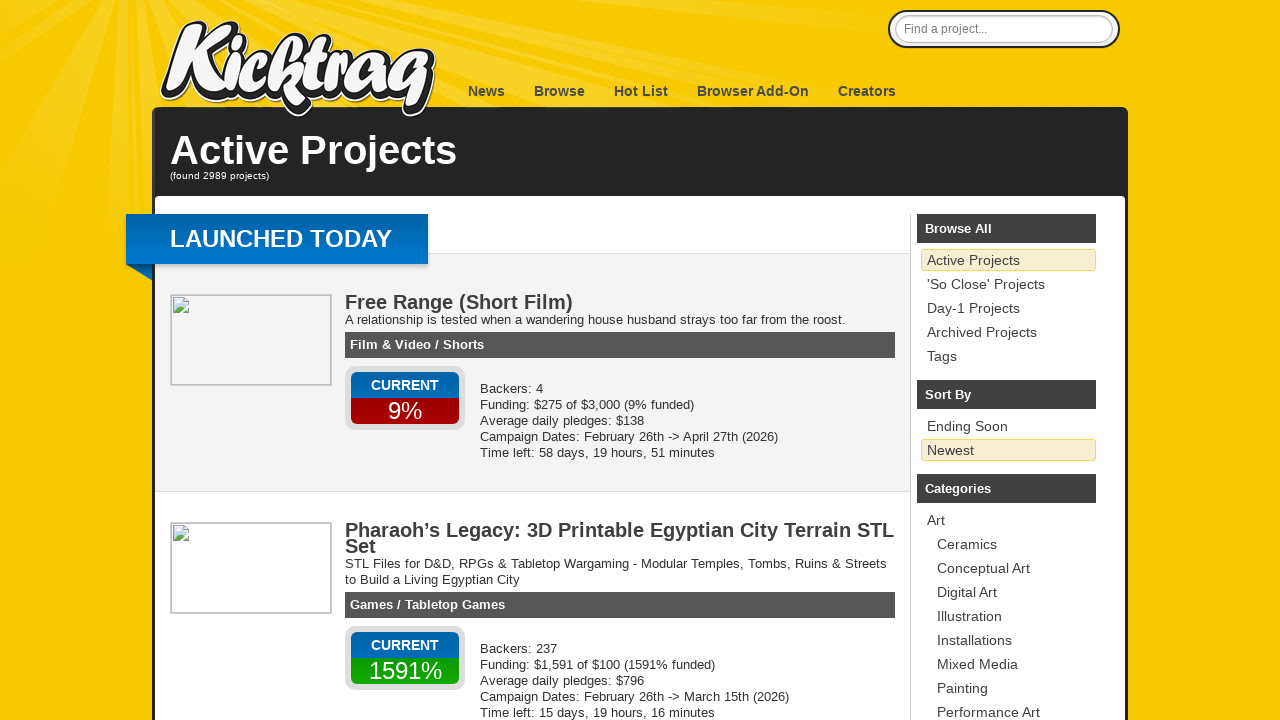

Navigated to page 8 of Kicktraq newest projects
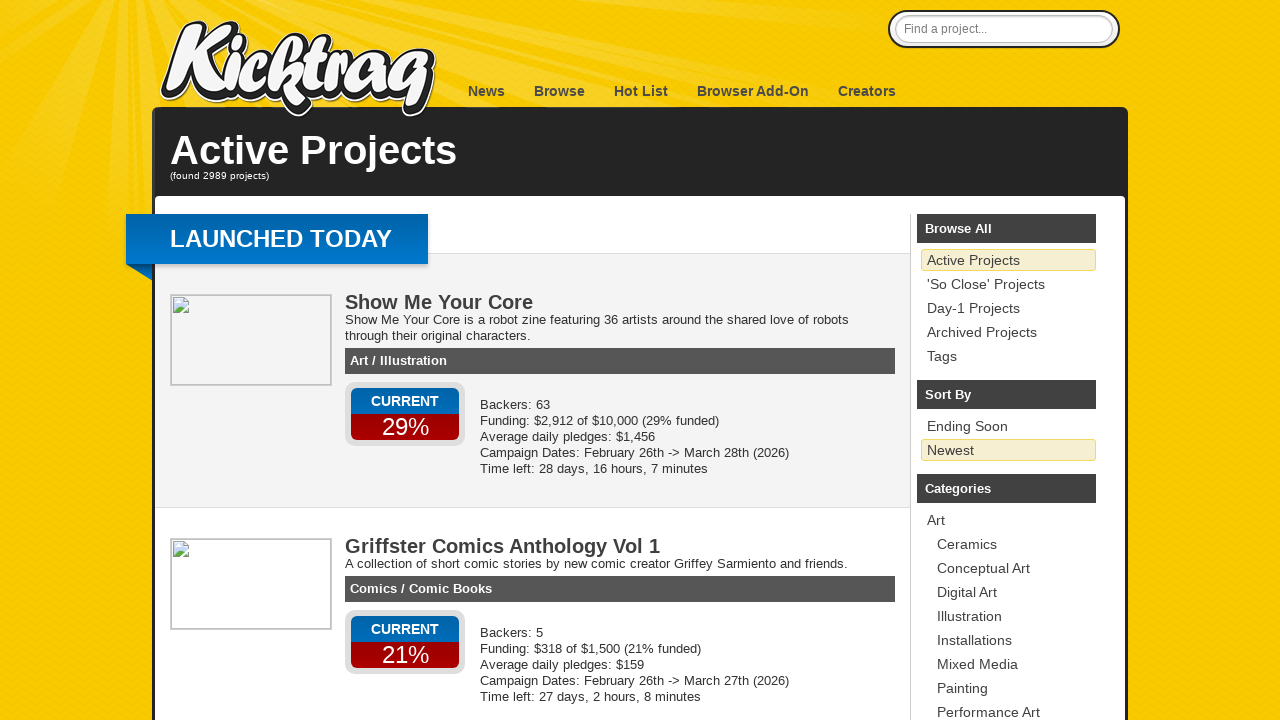

Waited for project cards to load on page 8
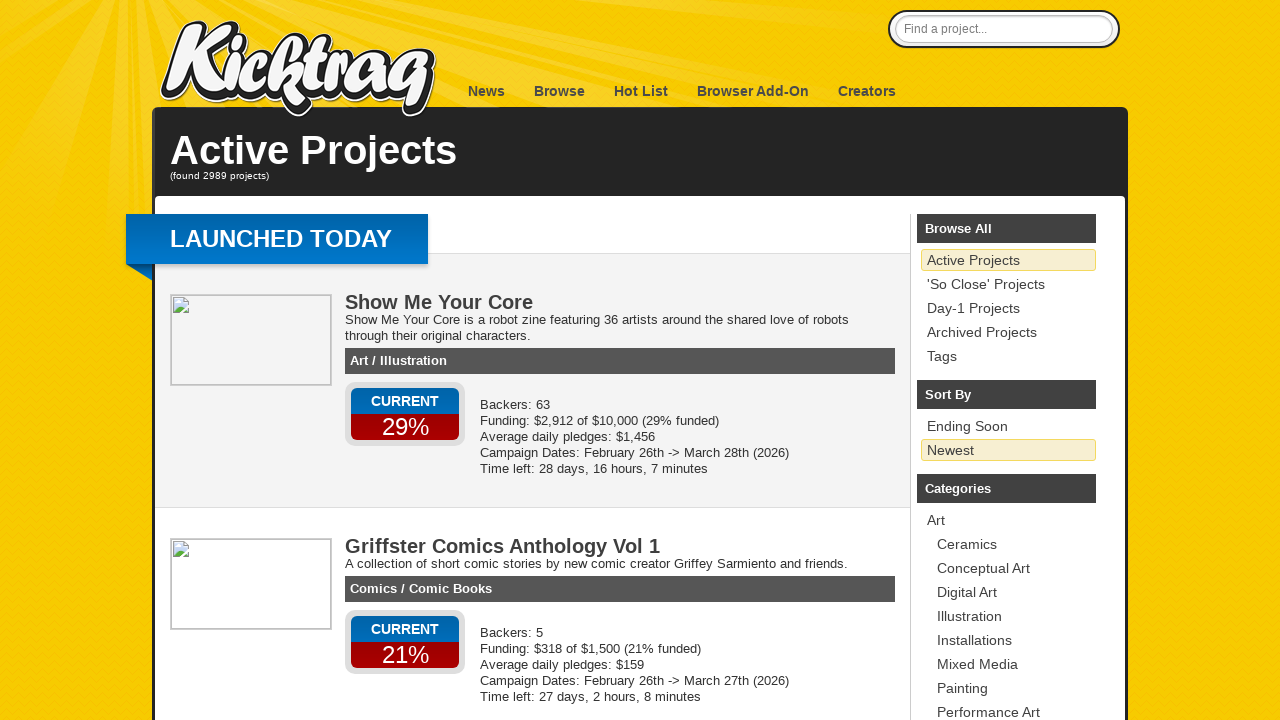

Navigated to page 9 of Kicktraq newest projects
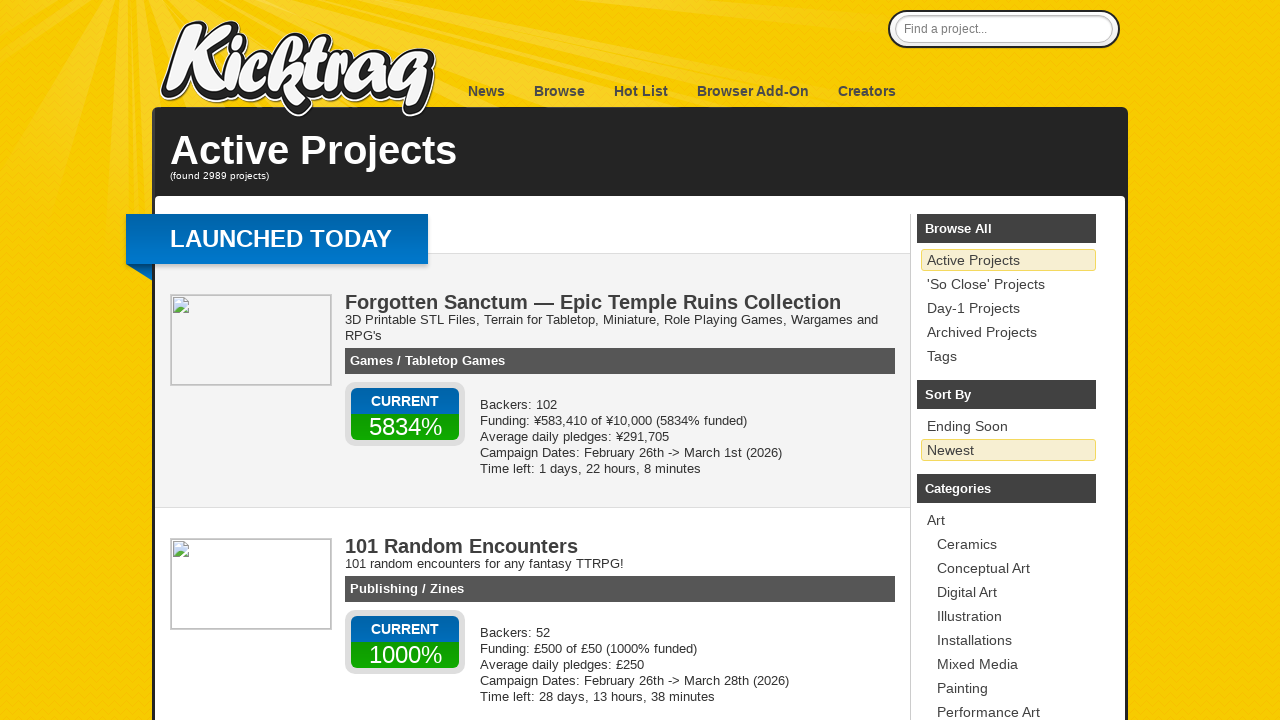

Waited for project cards to load on page 9
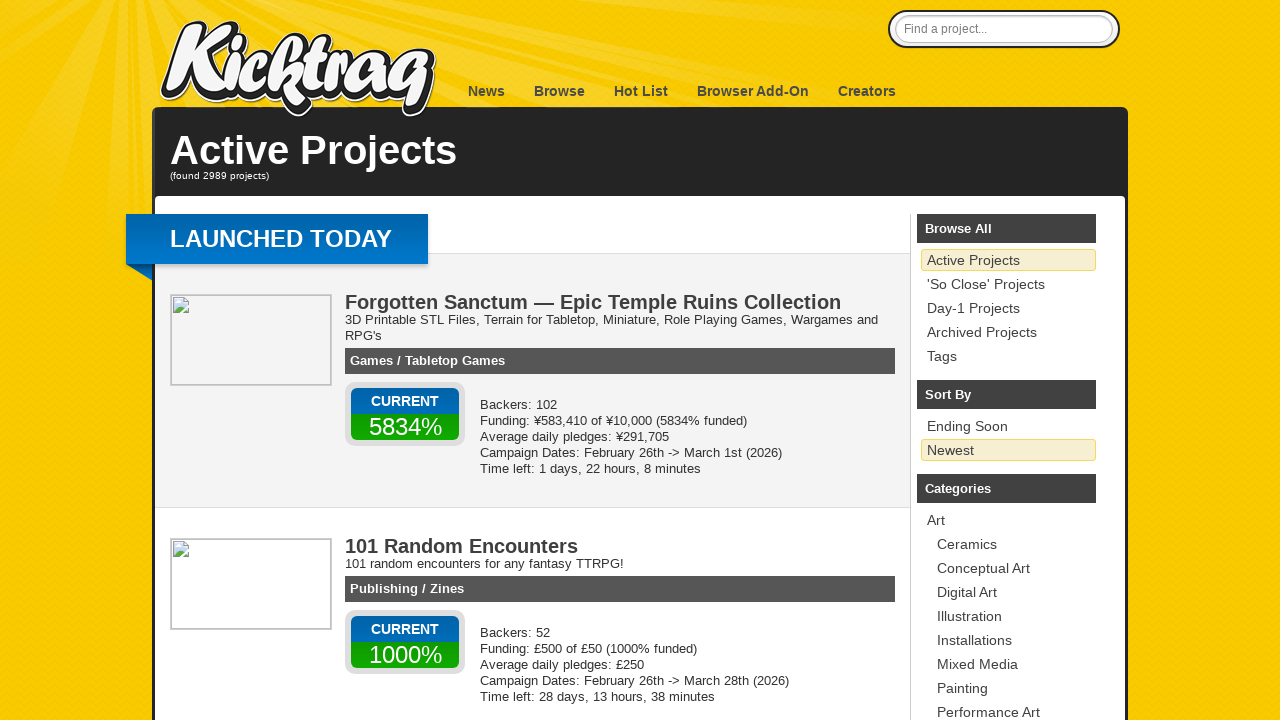

Navigated to page 10 of Kicktraq newest projects
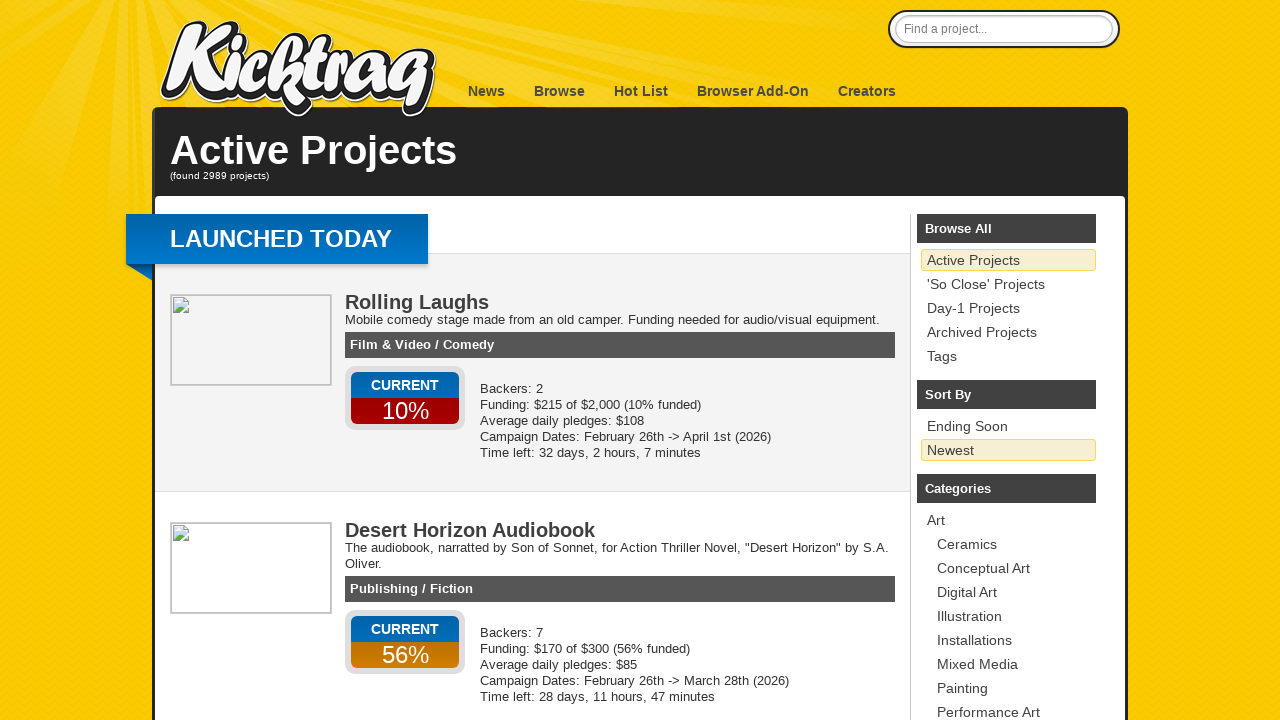

Waited for project cards to load on page 10
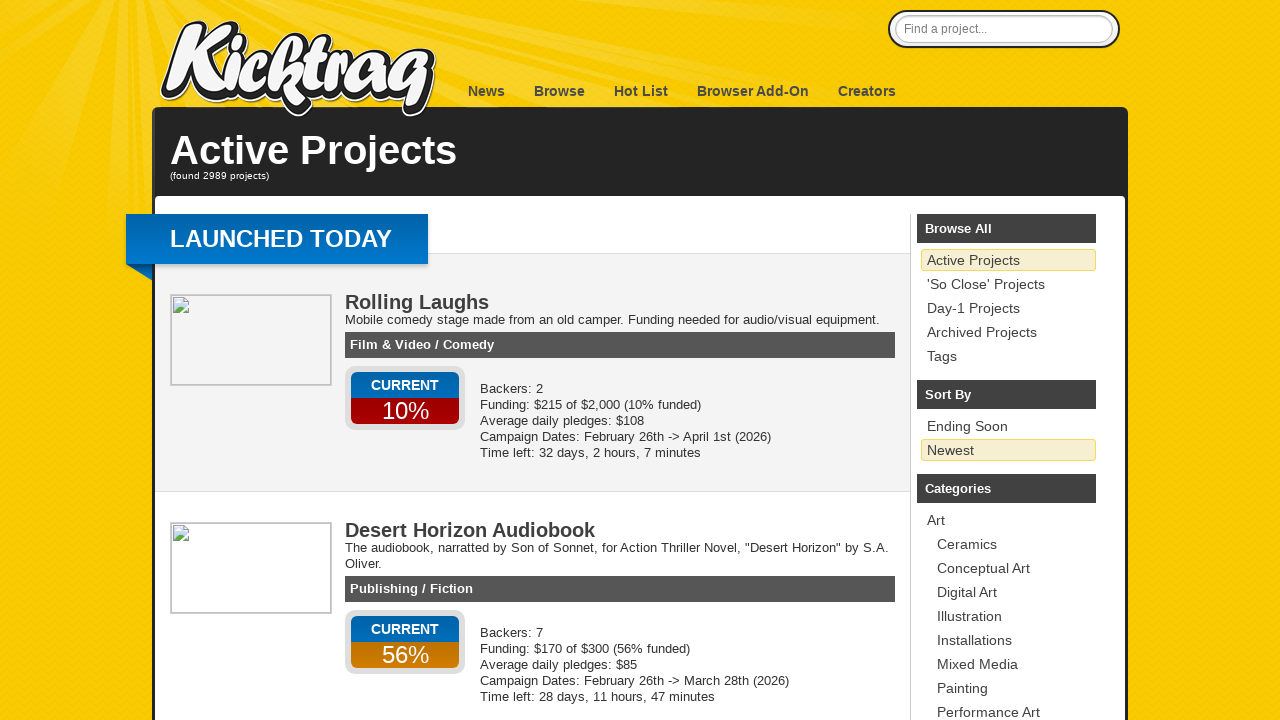

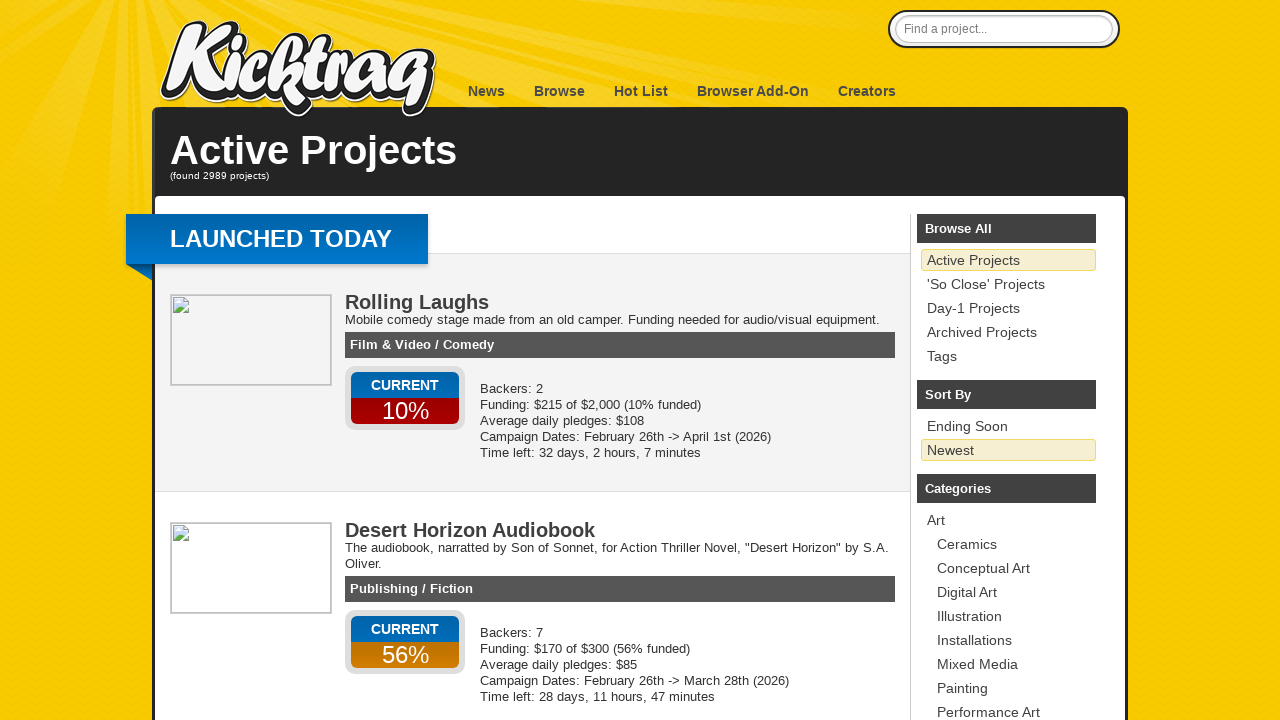